Navigates to a tools page and demonstrates page scrolling capabilities (scrolling down and up, scrolling to bottom and top of page)

Starting URL: https://echoecho.com/tools.htm

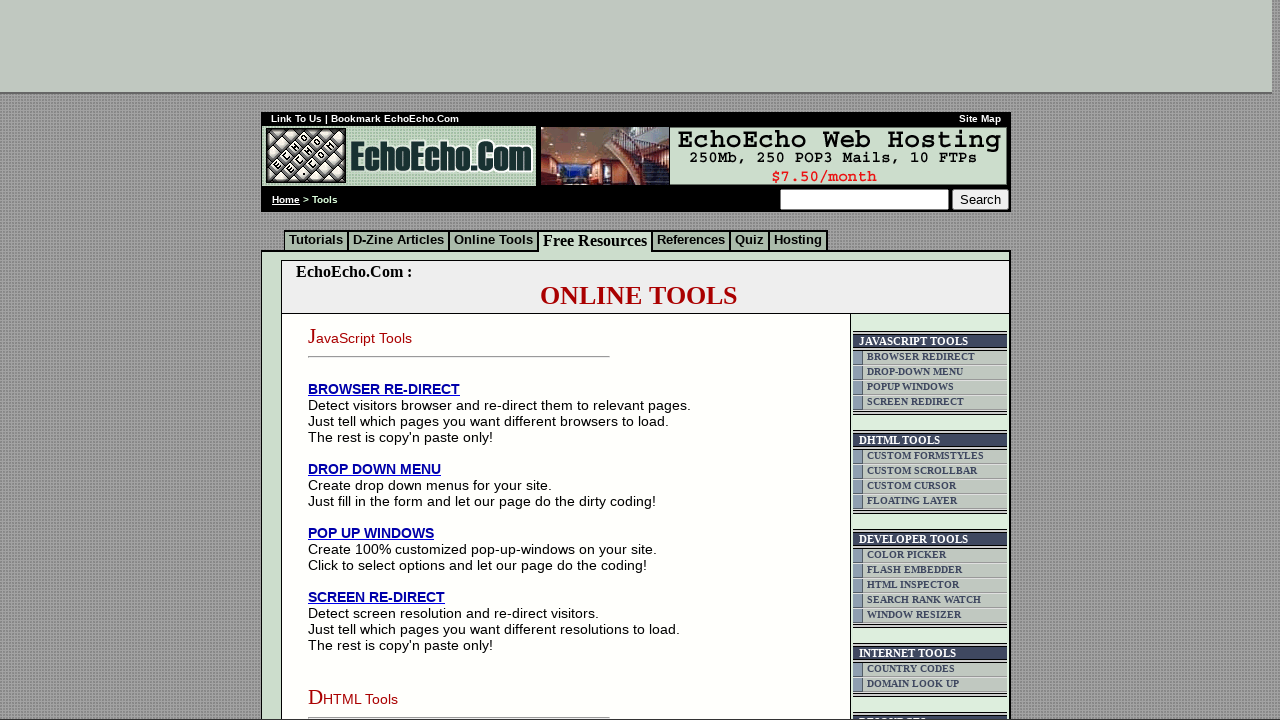

Scrolled down the page by 450 pixels
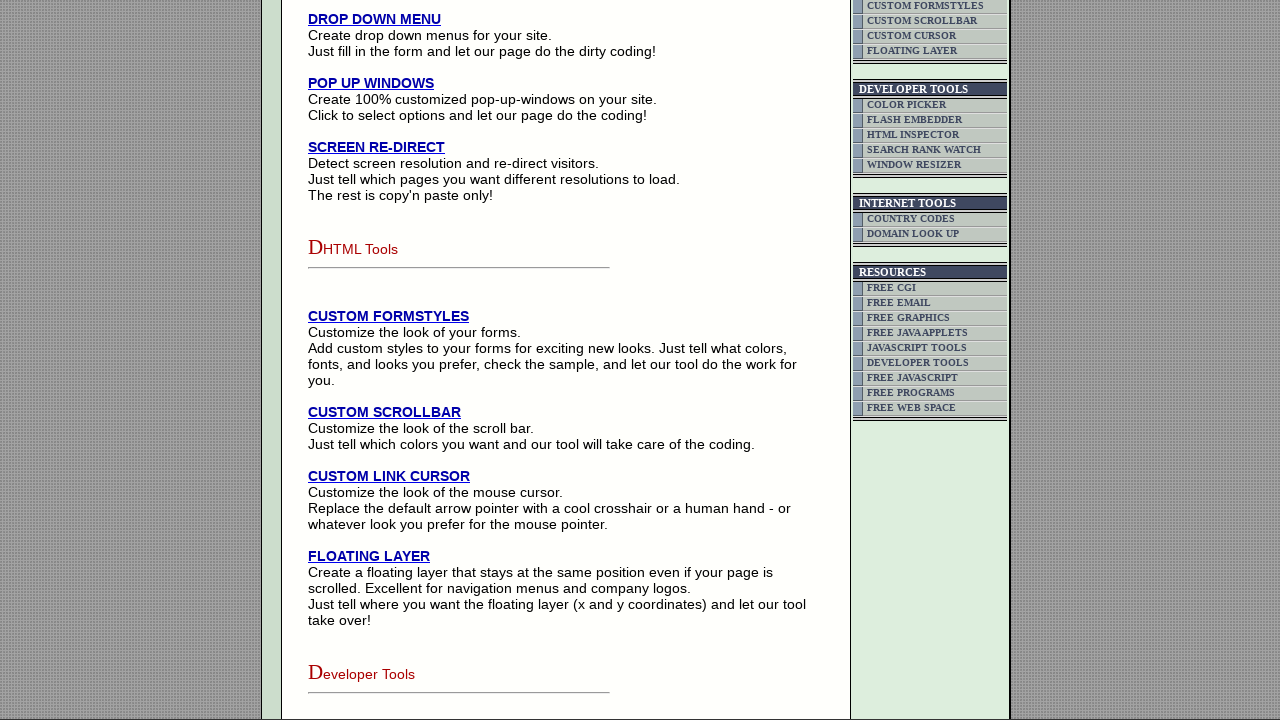

Waited 1 second to observe the scroll
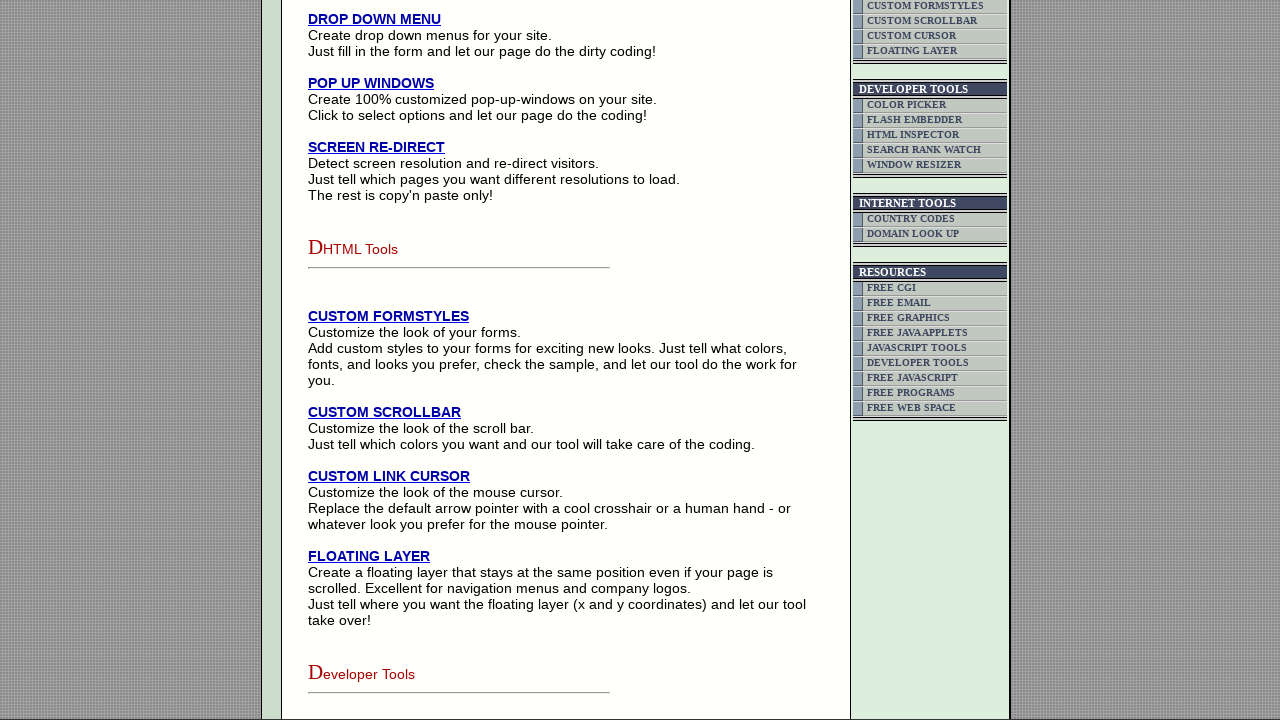

Scrolled back up the page by 450 pixels
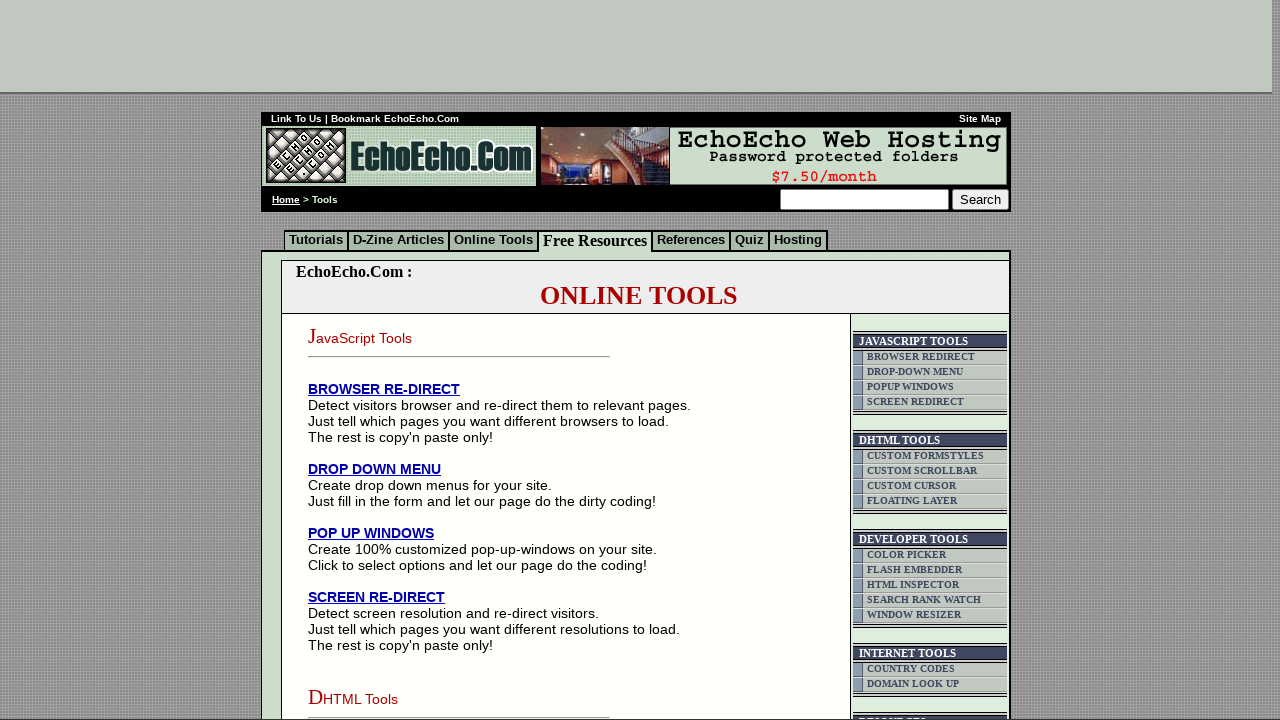

Waited 1 second to observe the scroll
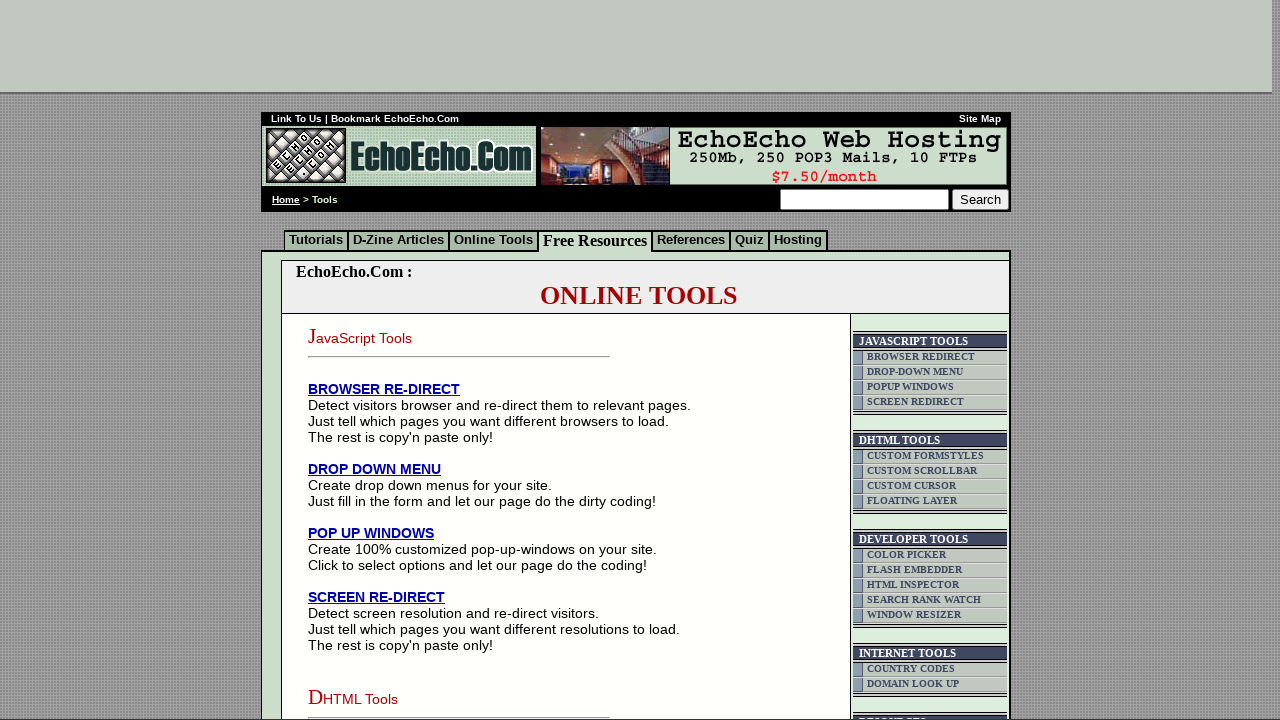

Scrolled to the bottom of the page
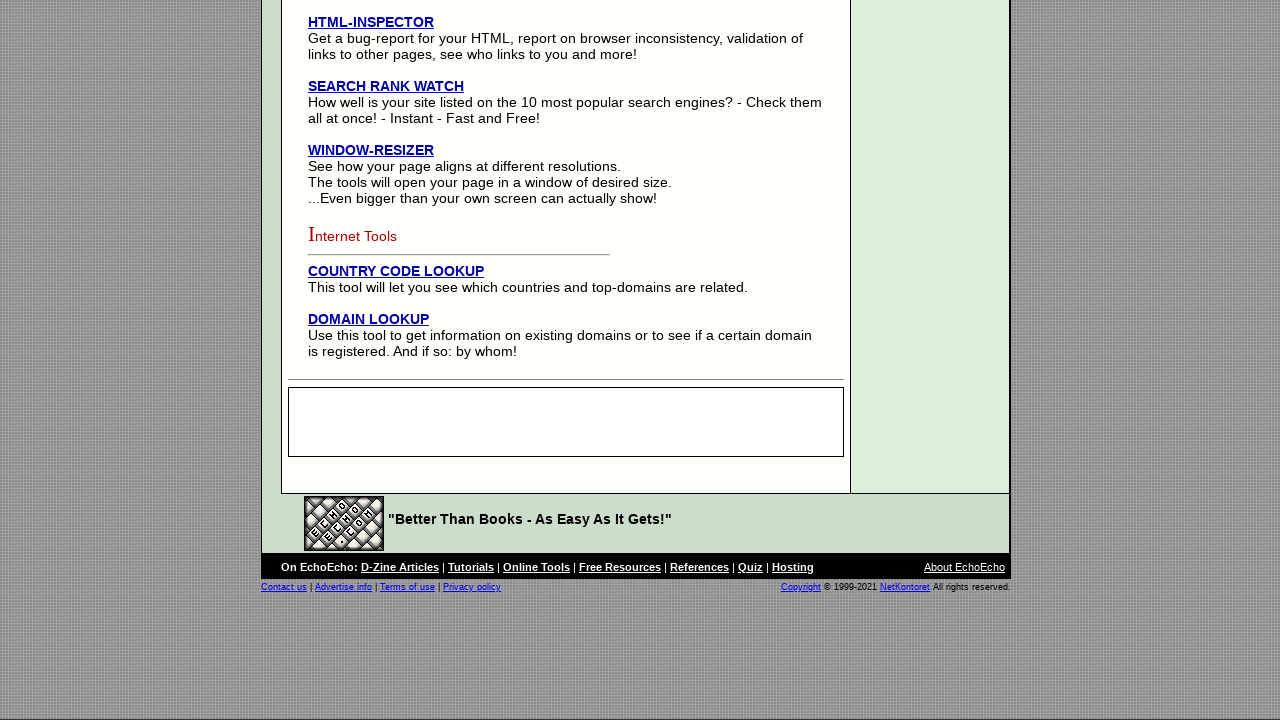

Waited 1 second to observe the scroll
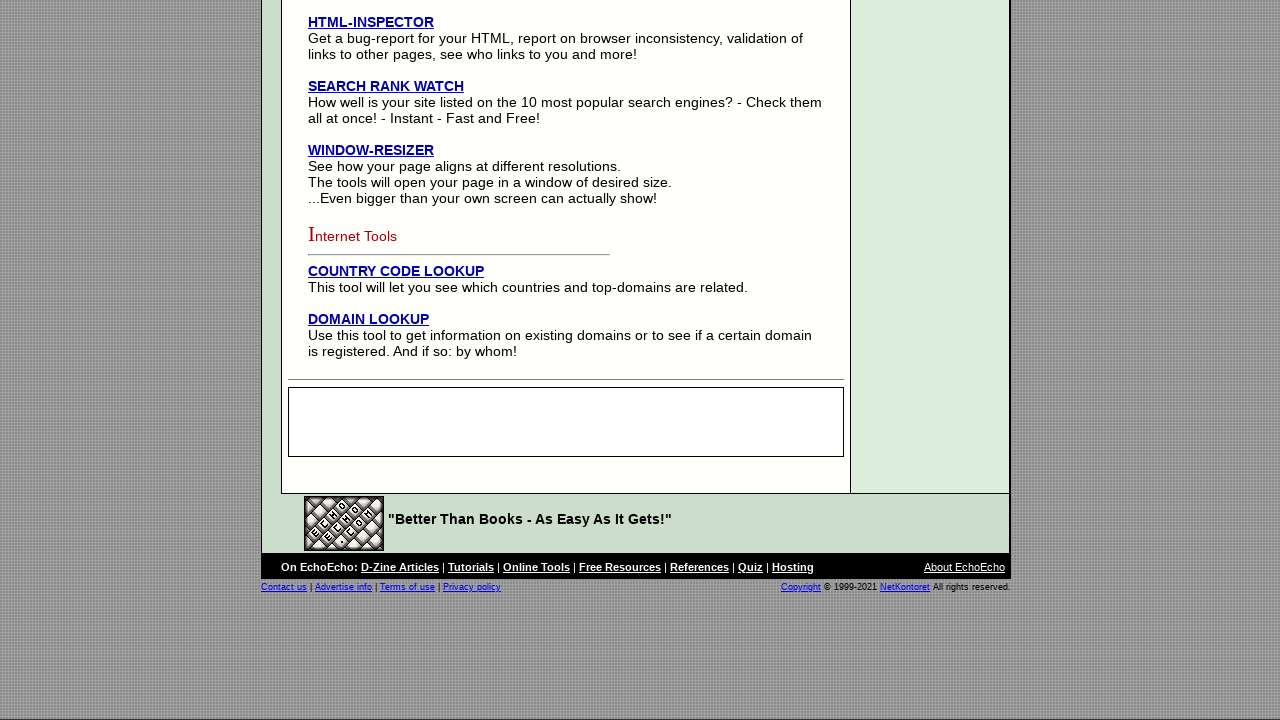

Scrolled back to the top of the page
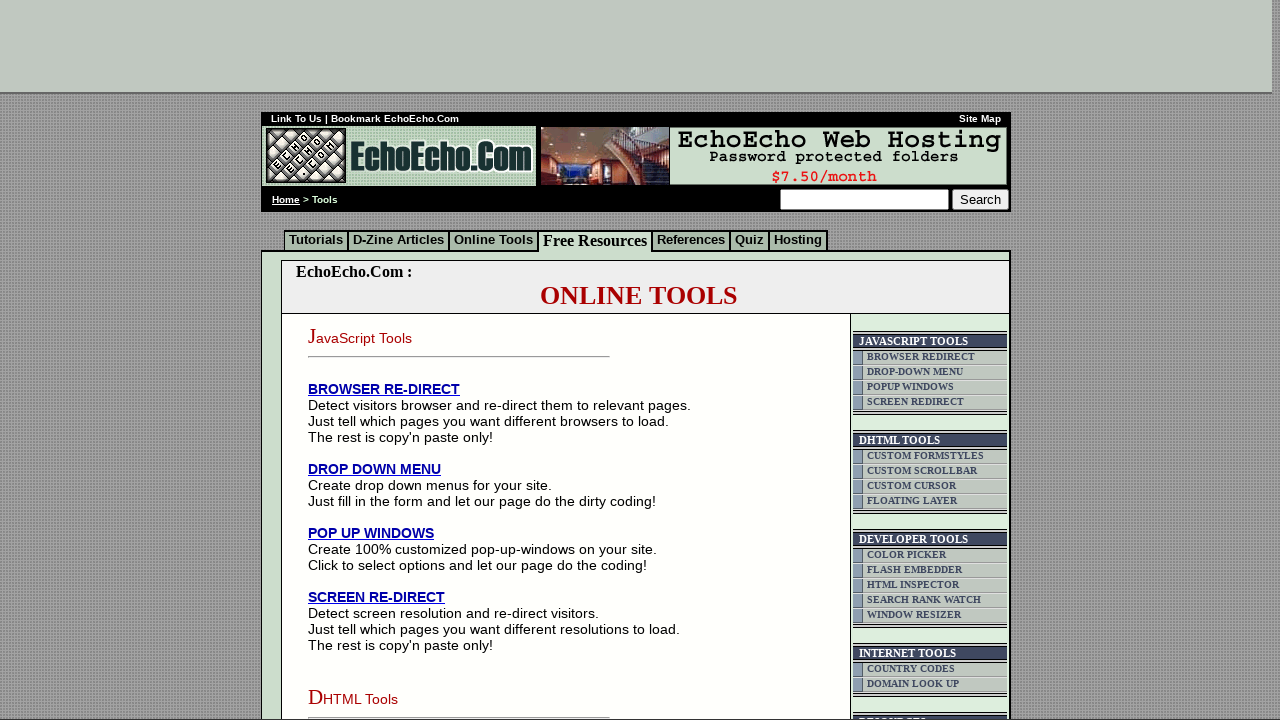

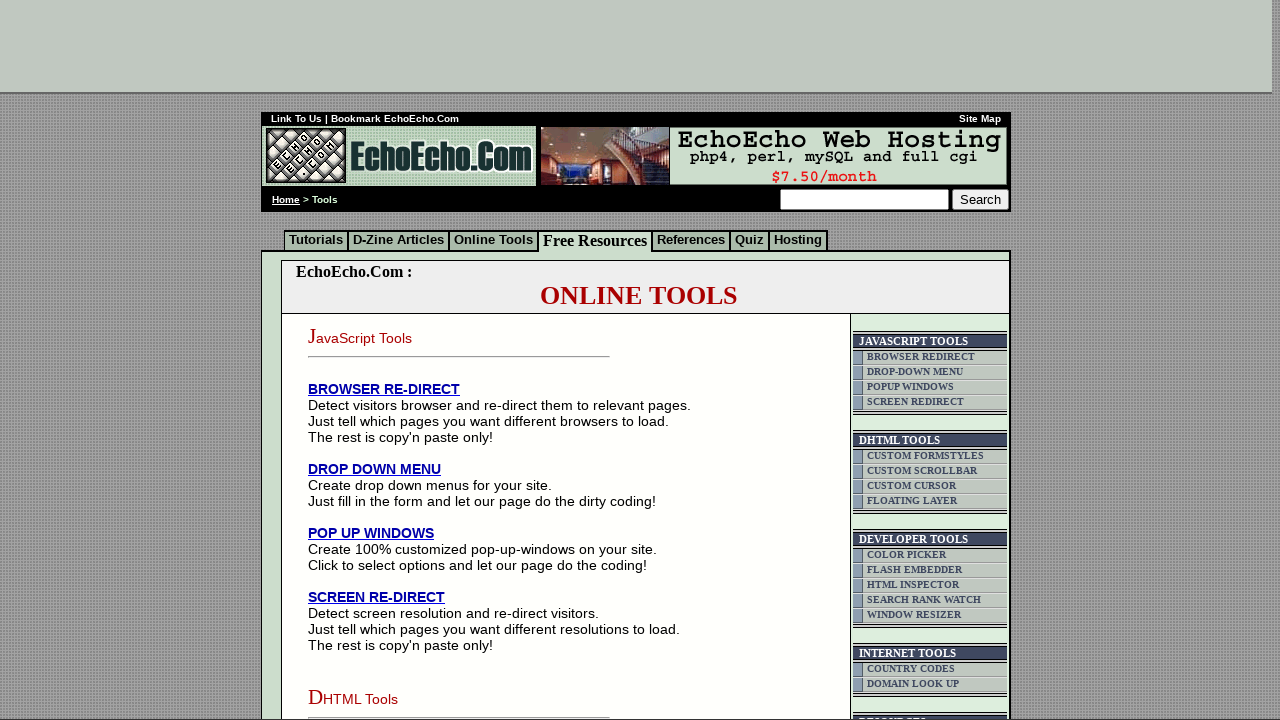